Tests a registration form by filling in first name, last name, and email fields, then submitting the form and verifying the success message

Starting URL: http://suninjuly.github.io/registration1.html

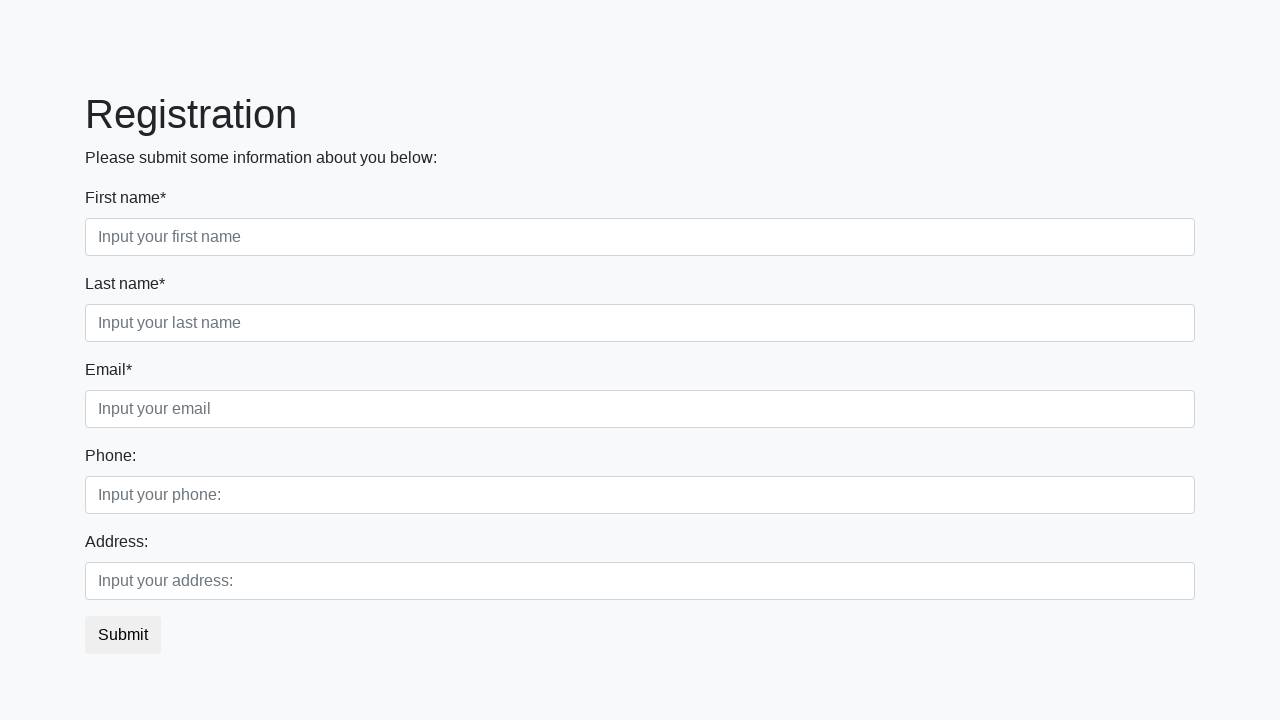

Filled first name field with 'John' on div.first_block input.first
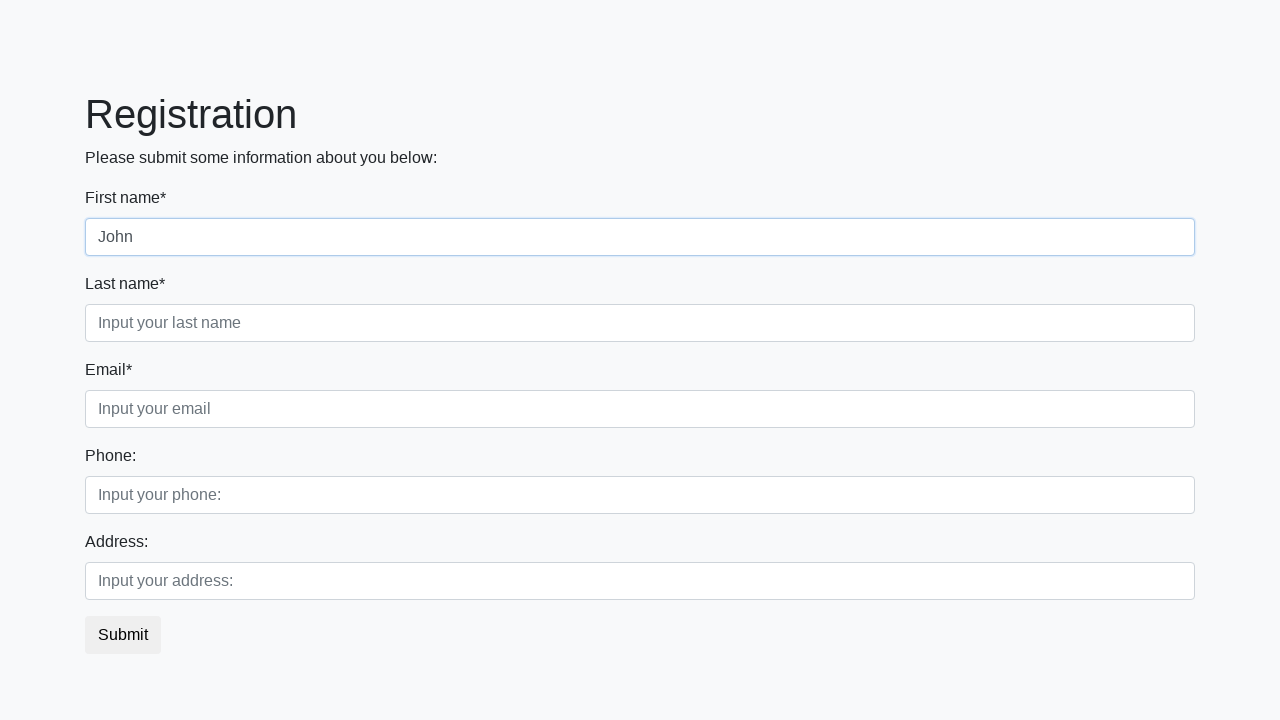

Filled last name field with 'Smith' on div.first_block input.second
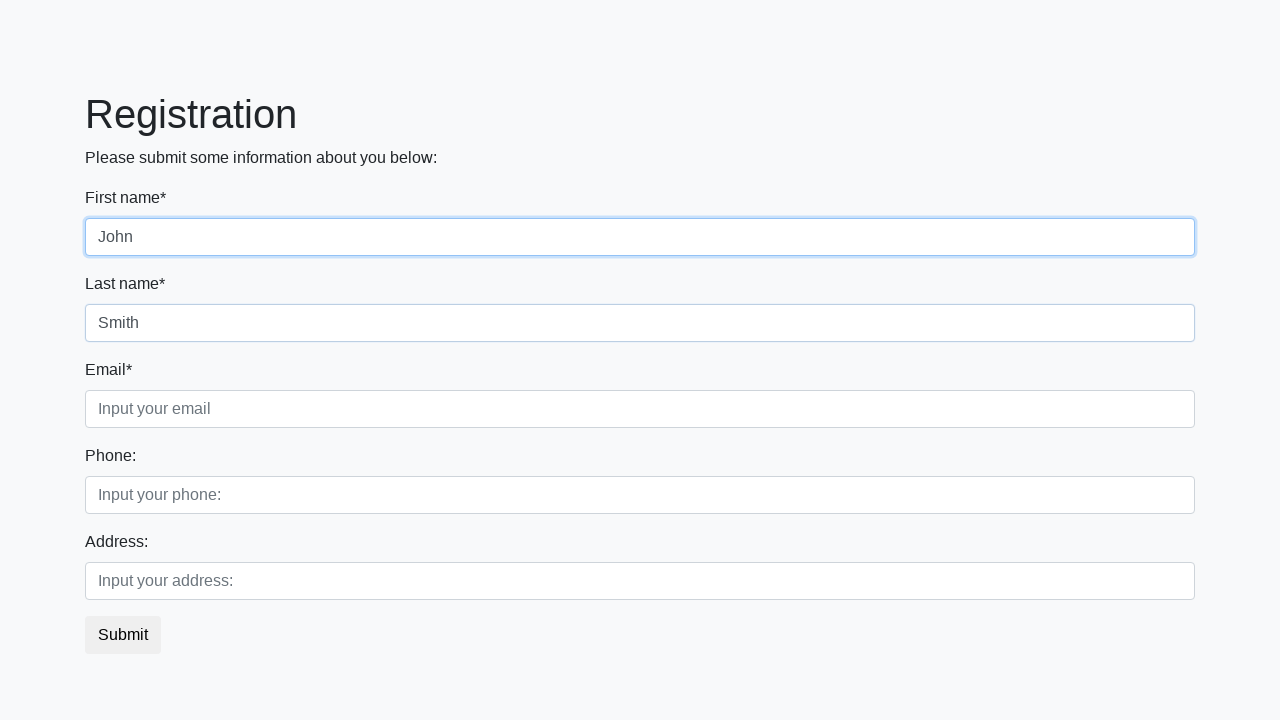

Filled email field with 'john.smith@example.com' on div.first_block input.third
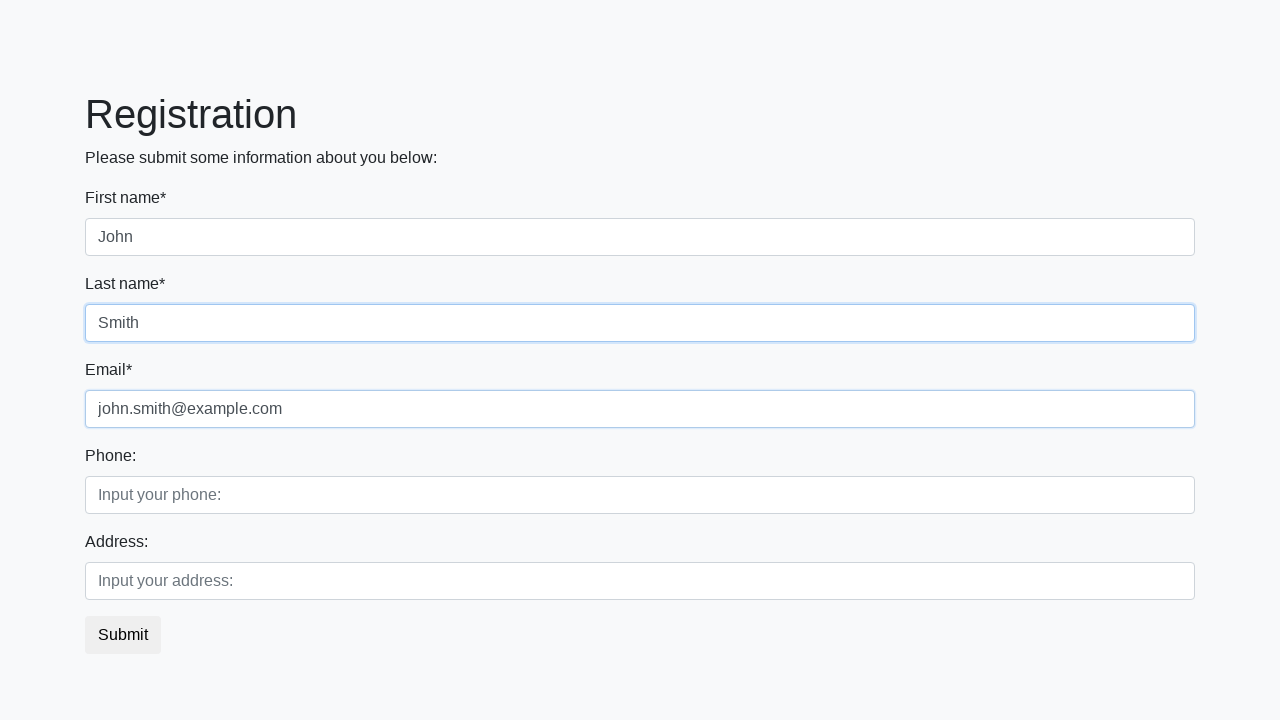

Clicked submit button to register at (123, 635) on button.btn
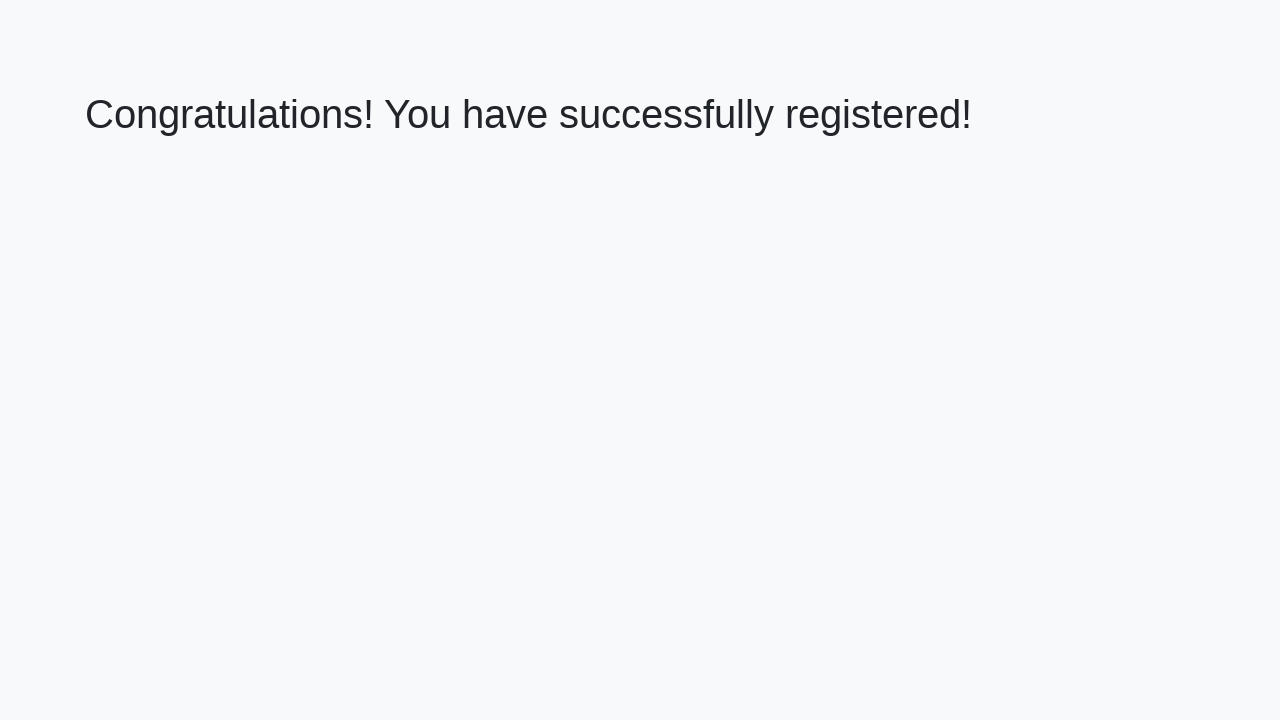

Success heading appeared on page
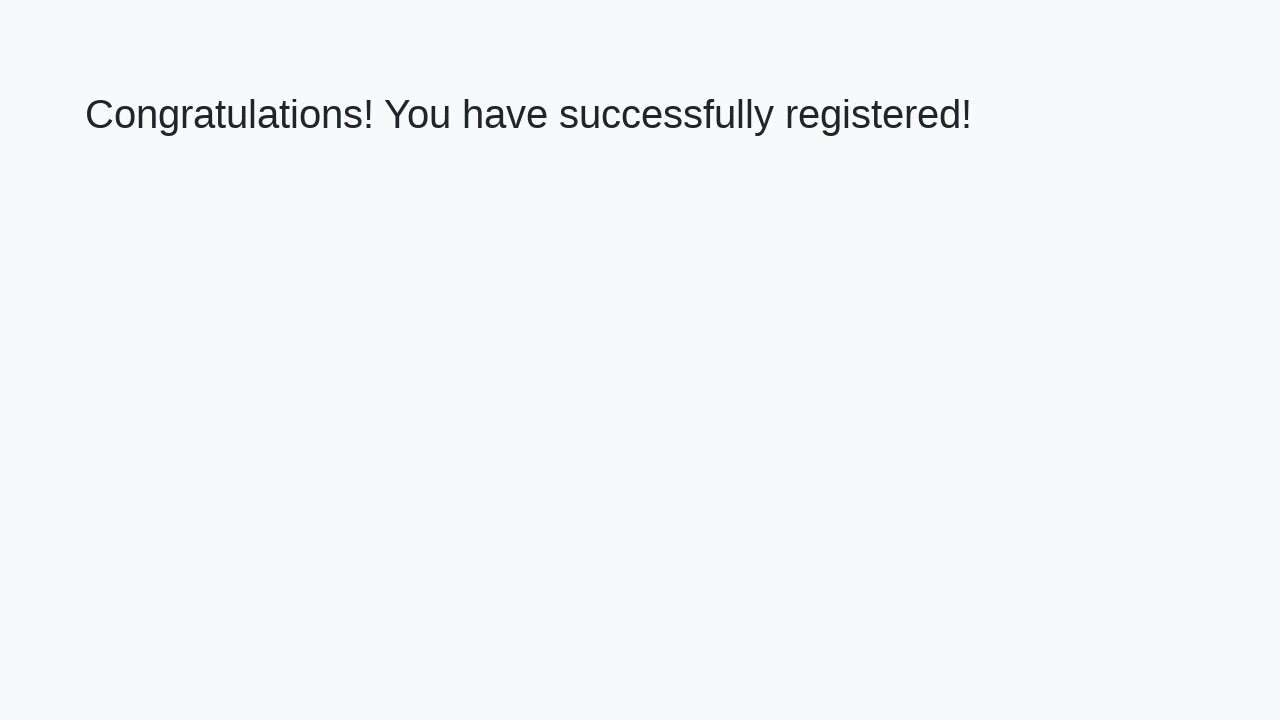

Verified success message: 'Congratulations! You have successfully registered!'
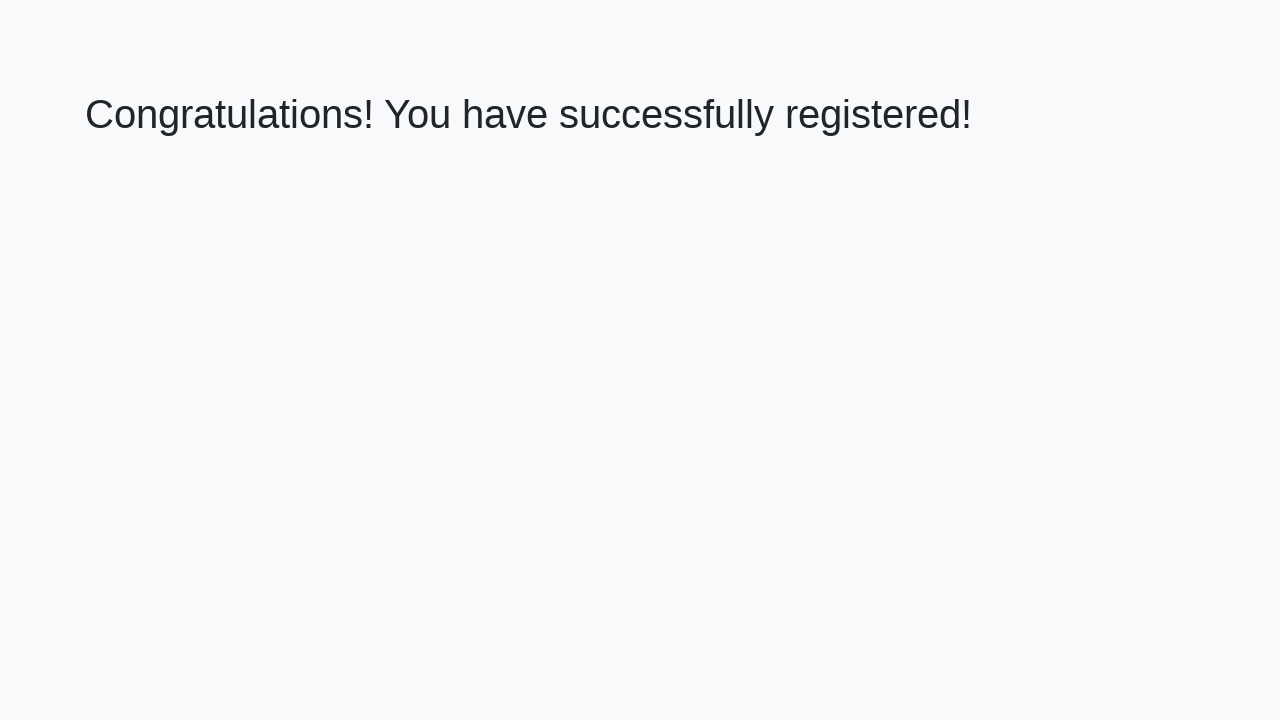

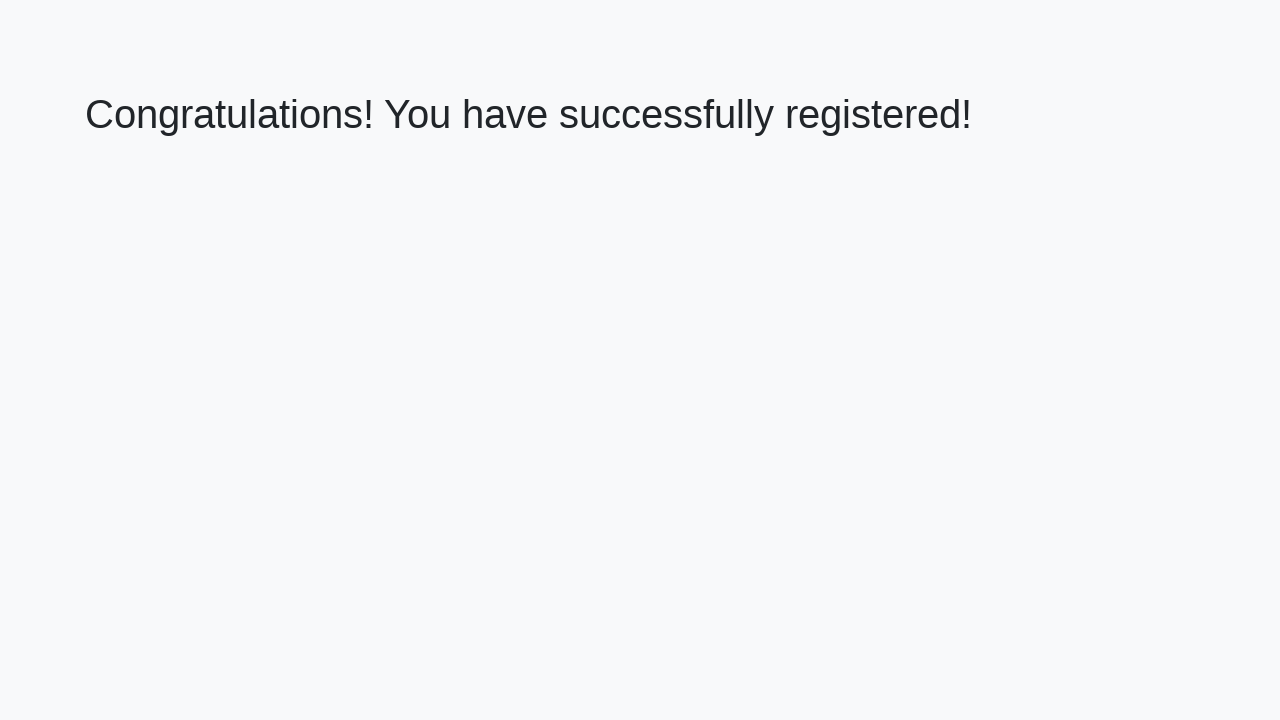